Tests form submission by entering text and clicking submit button, then verifies the success message

Starting URL: https://www.selenium.dev/selenium/web/web-form.html

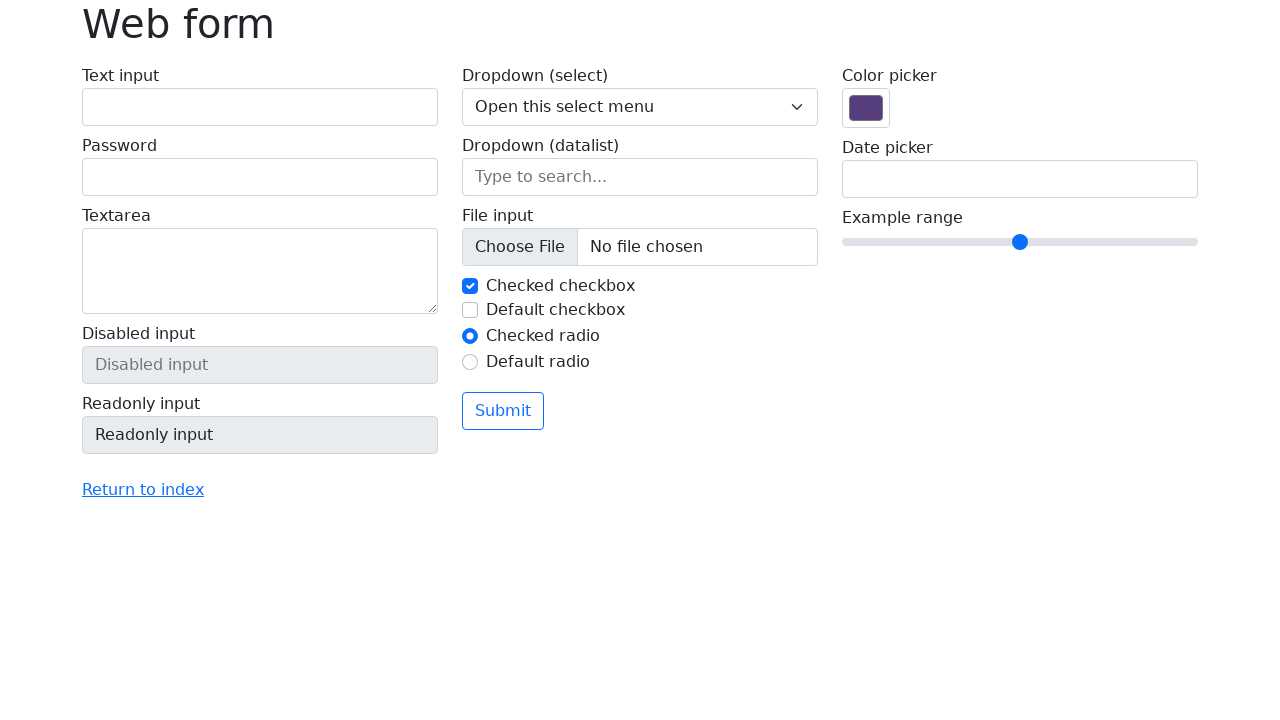

Filled text input with 'Hello World' on input[name='my-text']
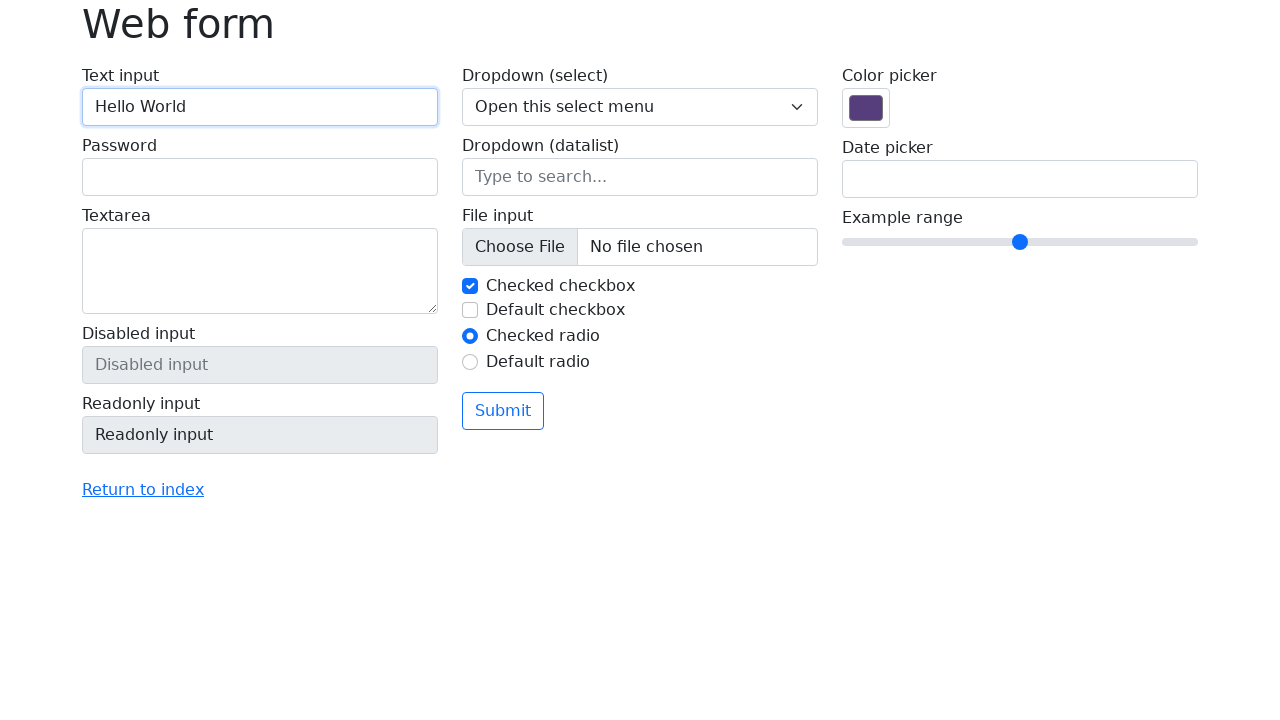

Clicked submit button at (503, 411) on button
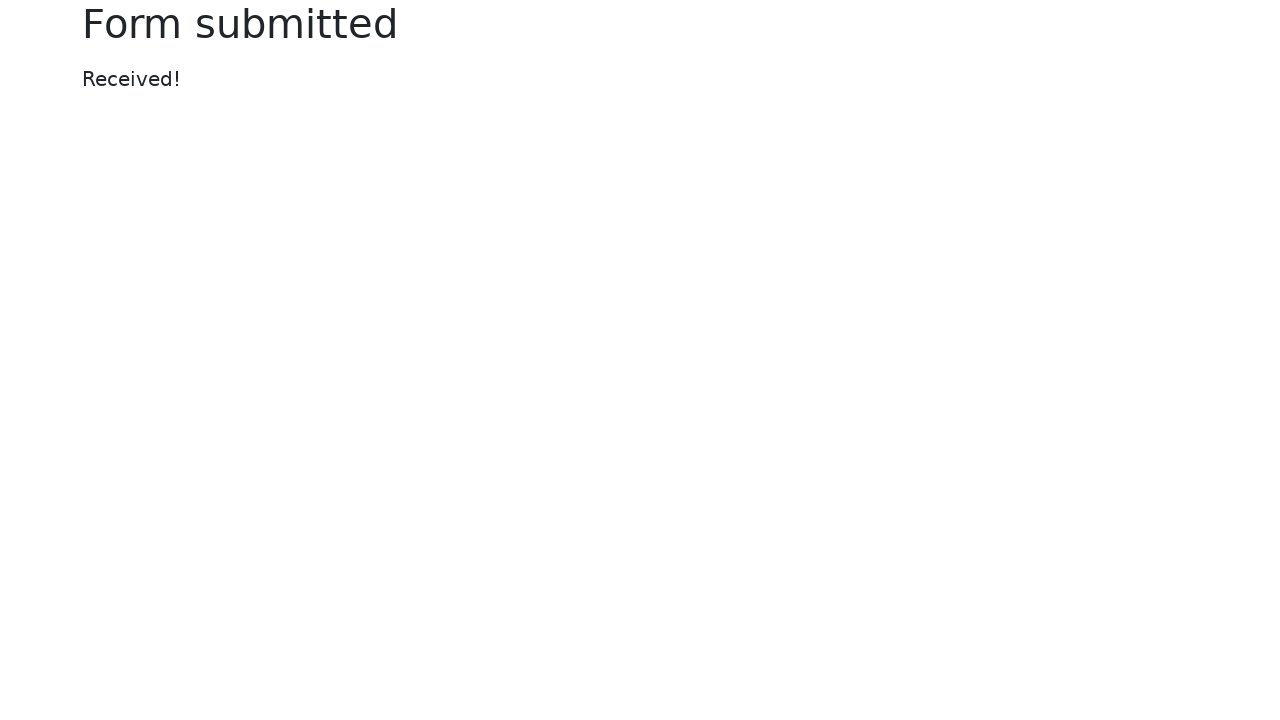

Success message element appeared
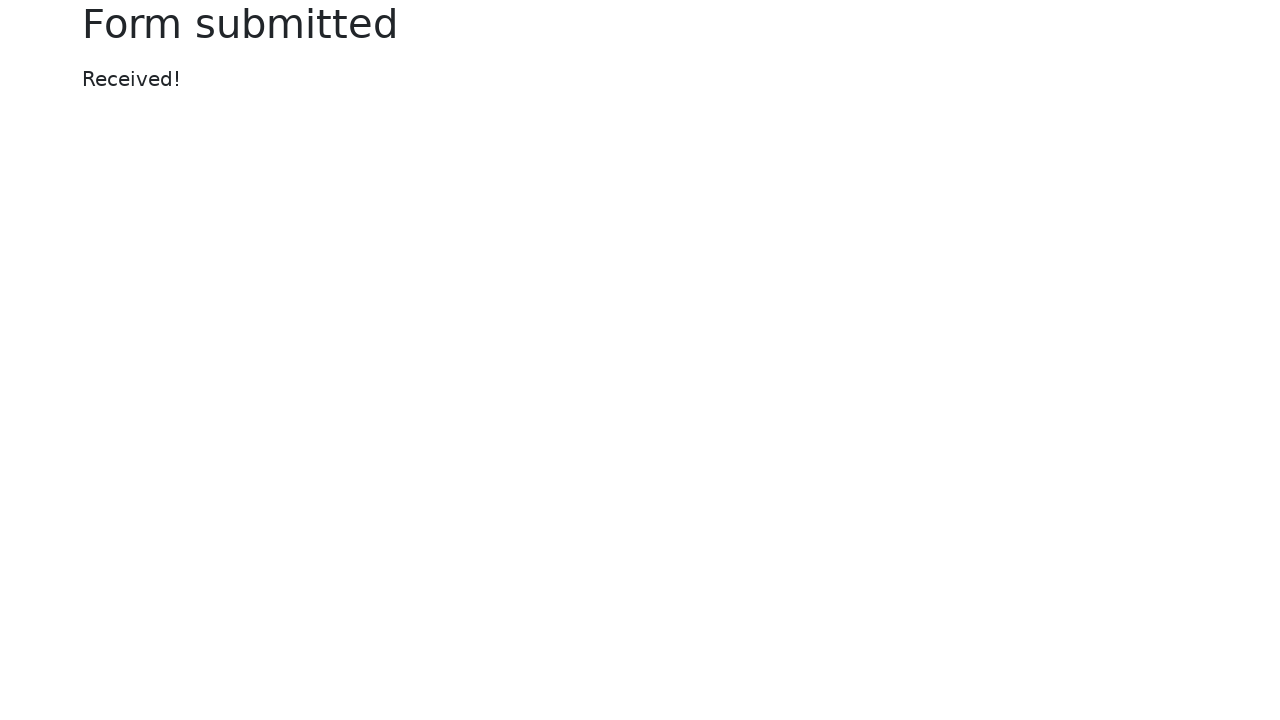

Retrieved success message text
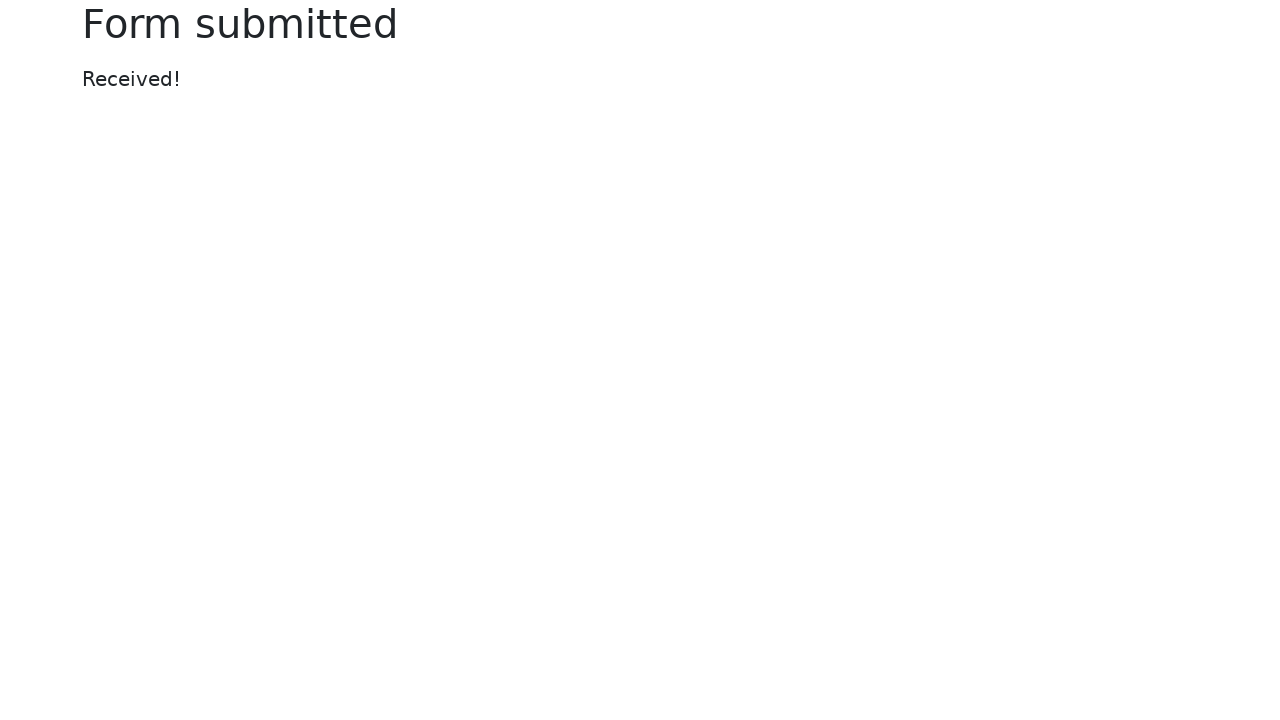

Verified success message is 'Received!'
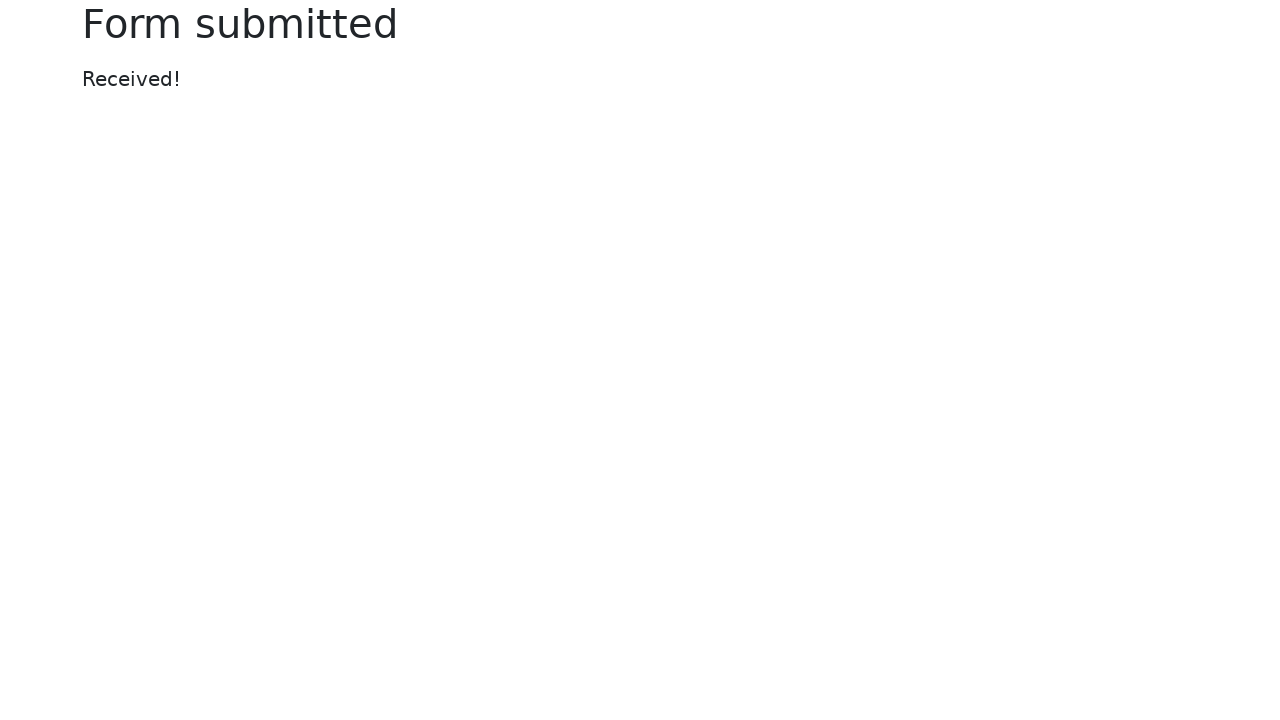

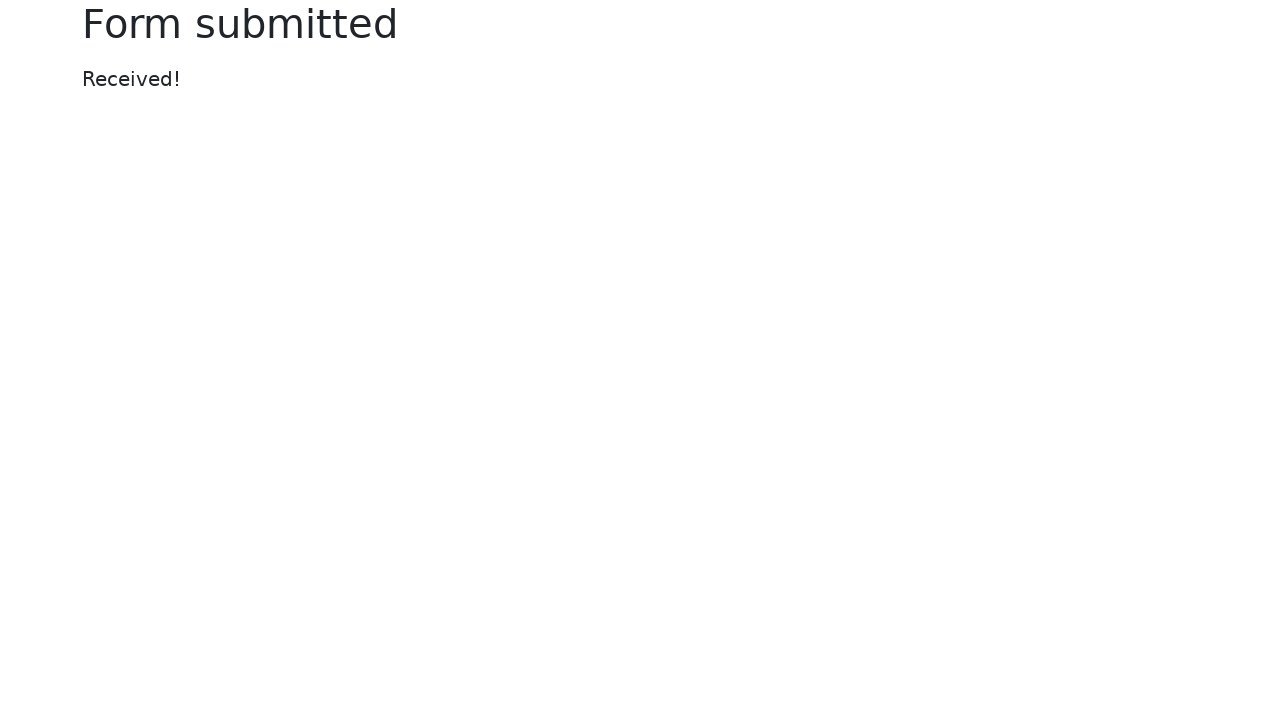